Opens a browser, navigates to the Obsqura Zone website, and verifies the page loads by checking the title and URL

Starting URL: https://www.obsqurazone.com

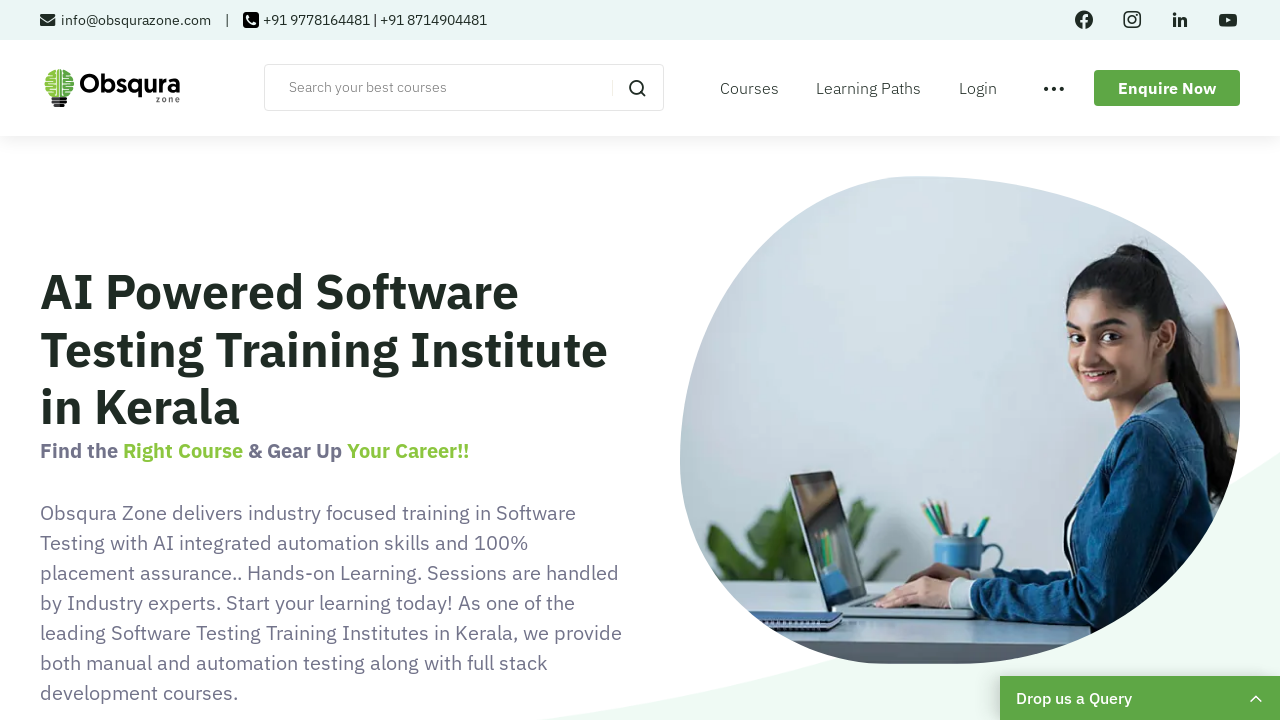

Waited for page to reach domcontentloaded state
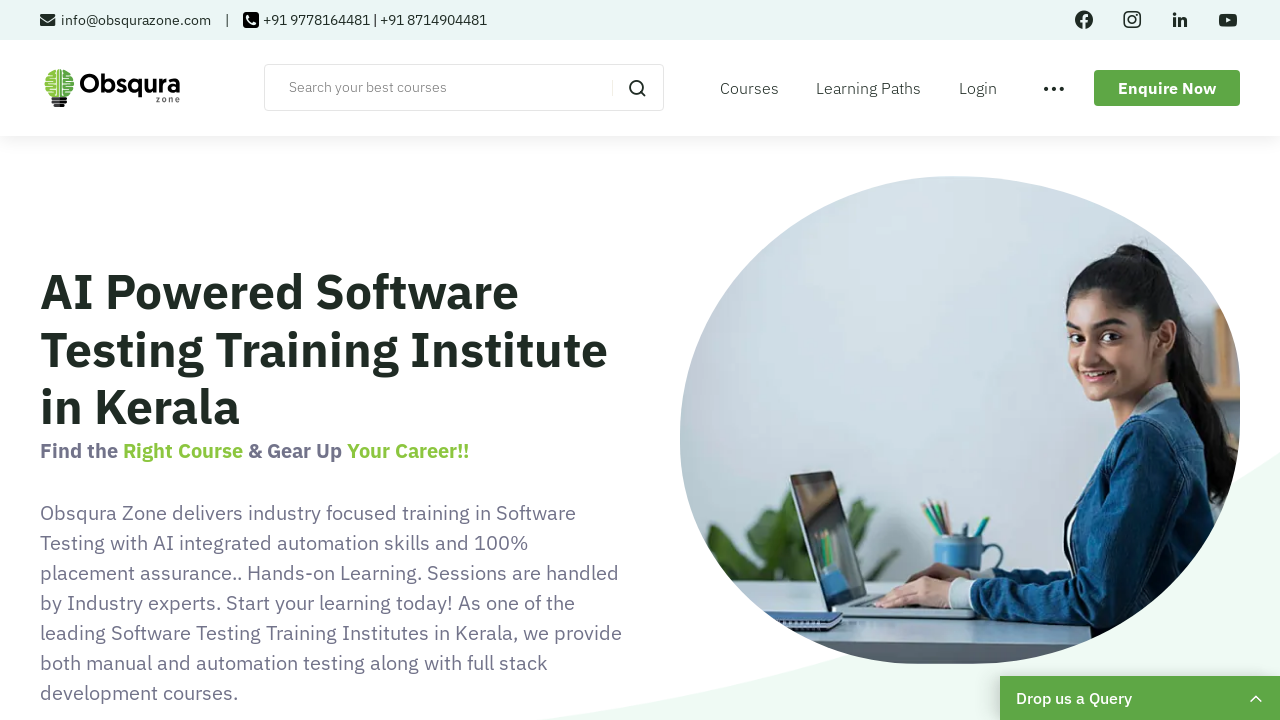

Retrieved page title: Best Software Testing Training Institute in Kerala
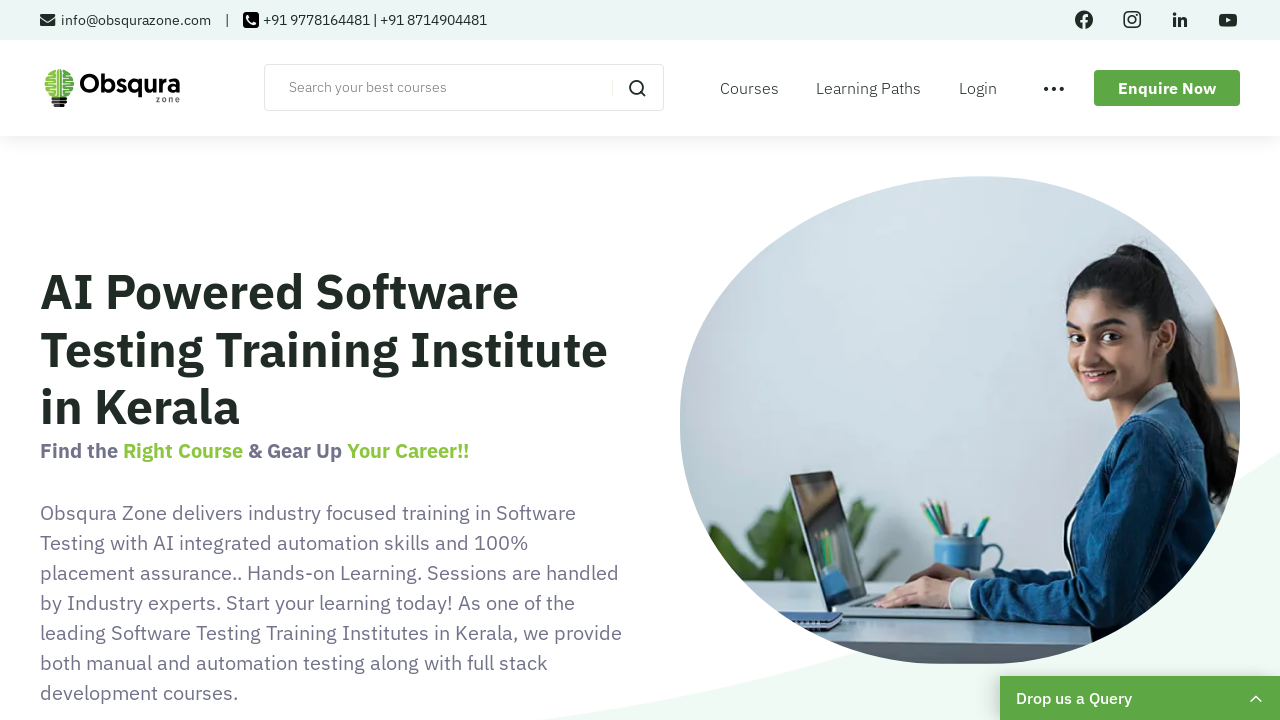

Verified current URL: https://www.obsqurazone.com/
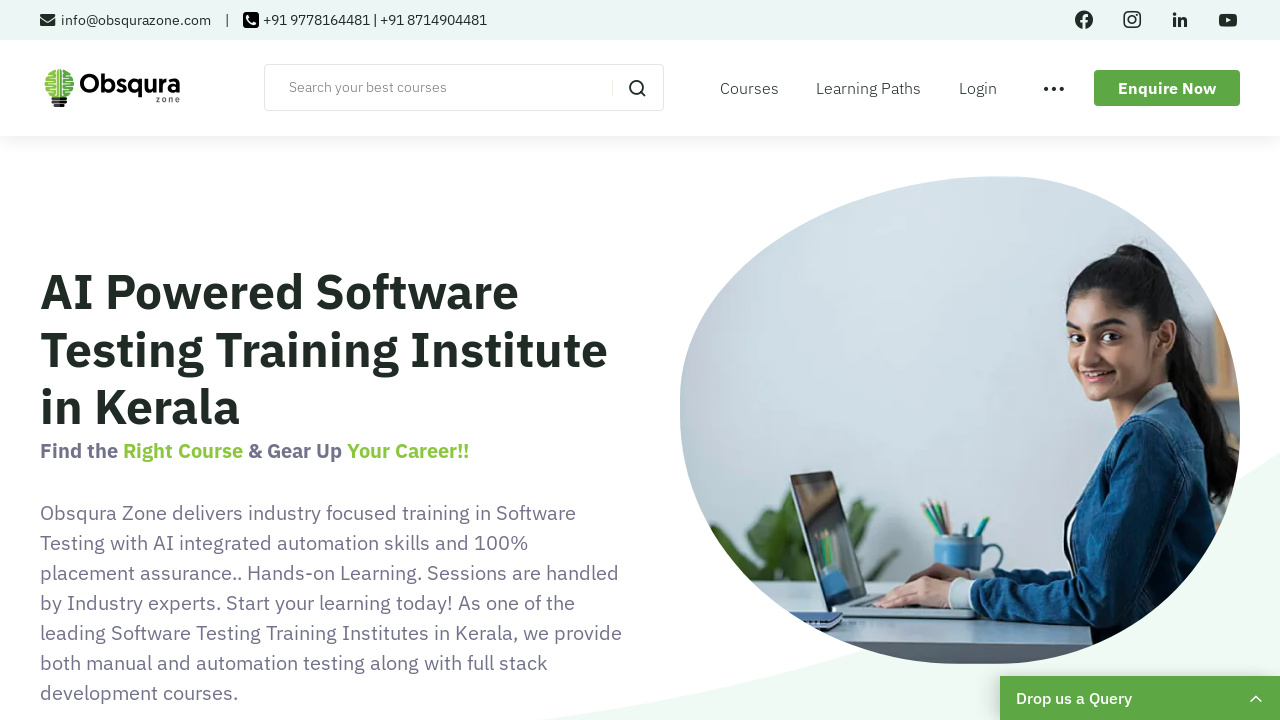

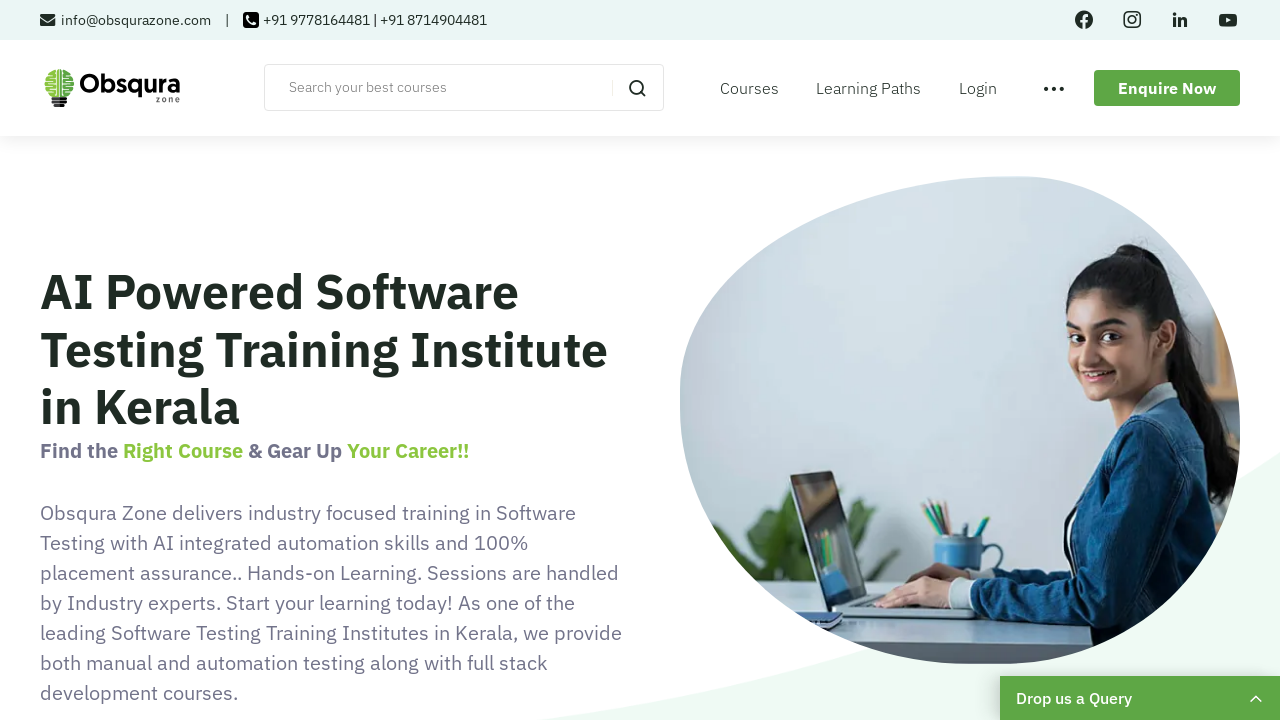